Tests switching back to the original tab after opening a new tab

Starting URL: https://aws.amazon.com/partners/capgemini/

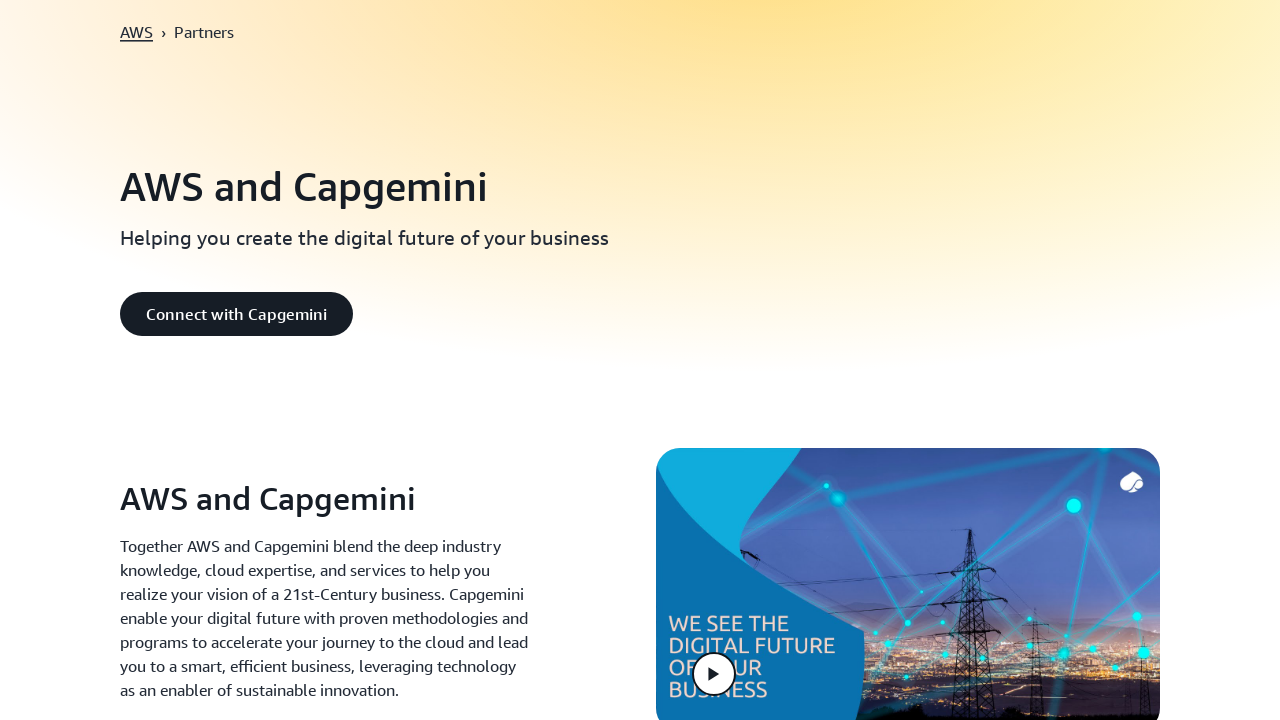

Retrieved all open pages from context
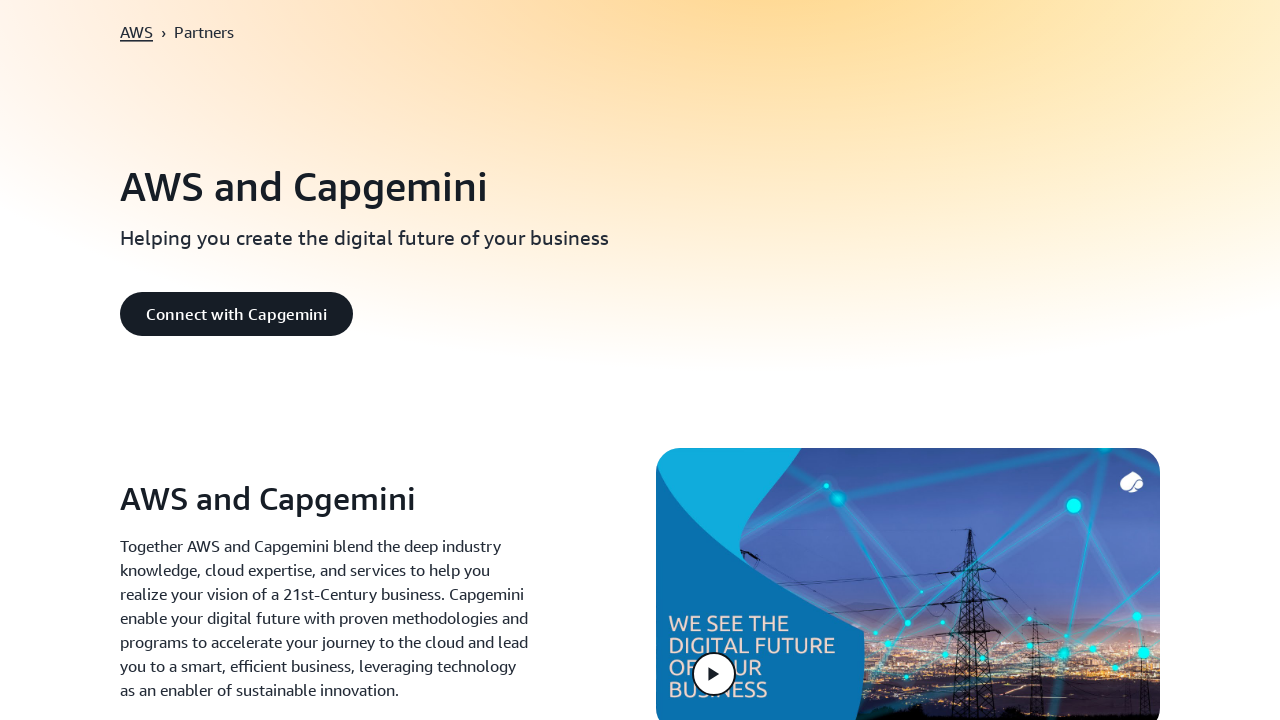

Identified original page as the first tab
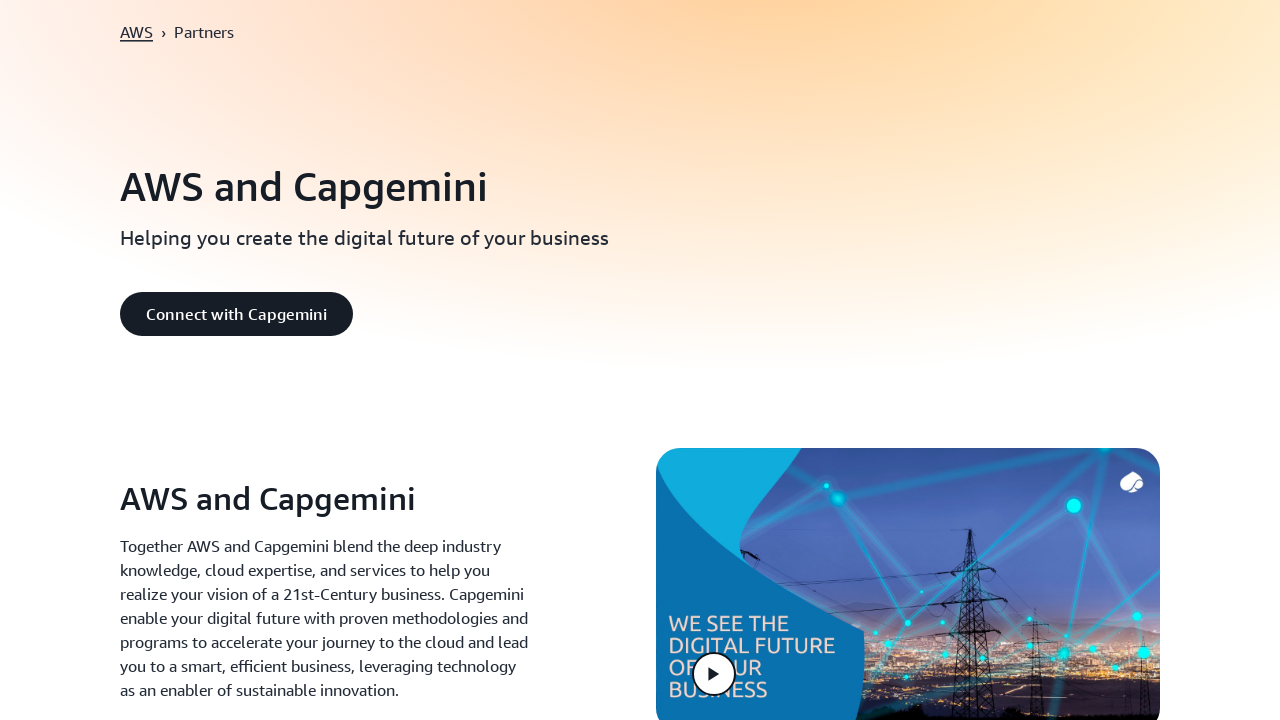

Switched back to the original tab
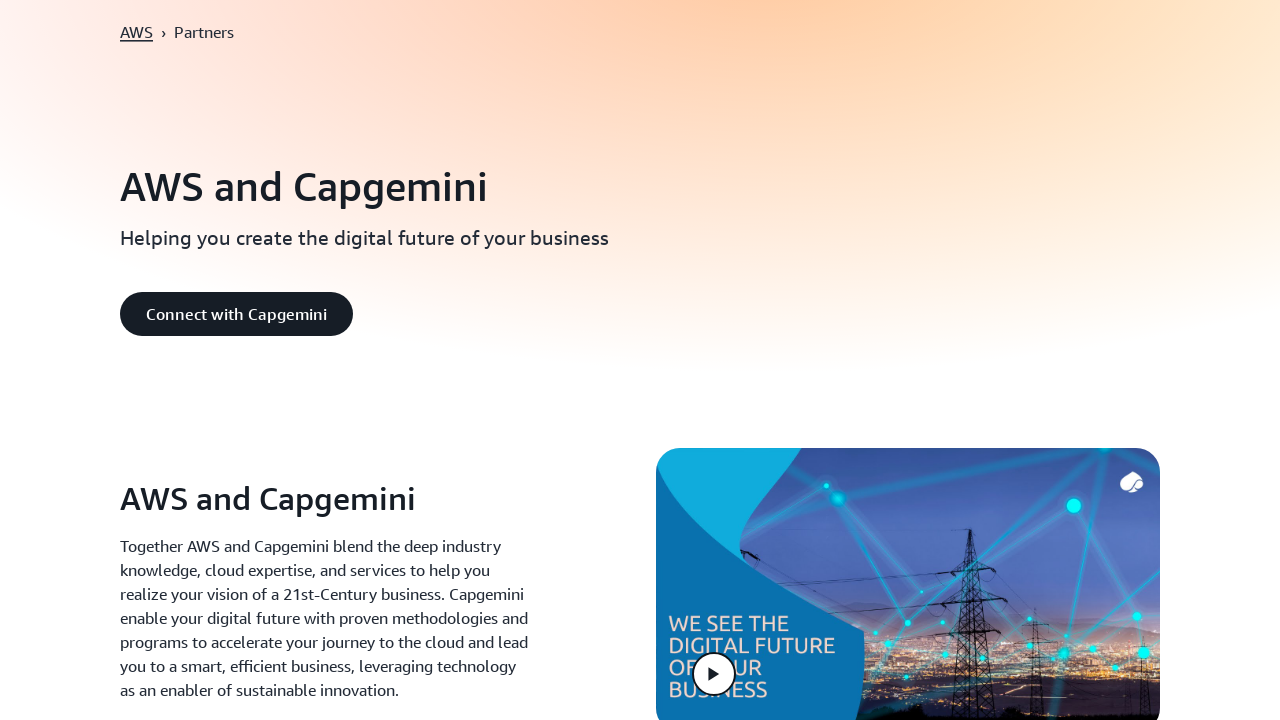

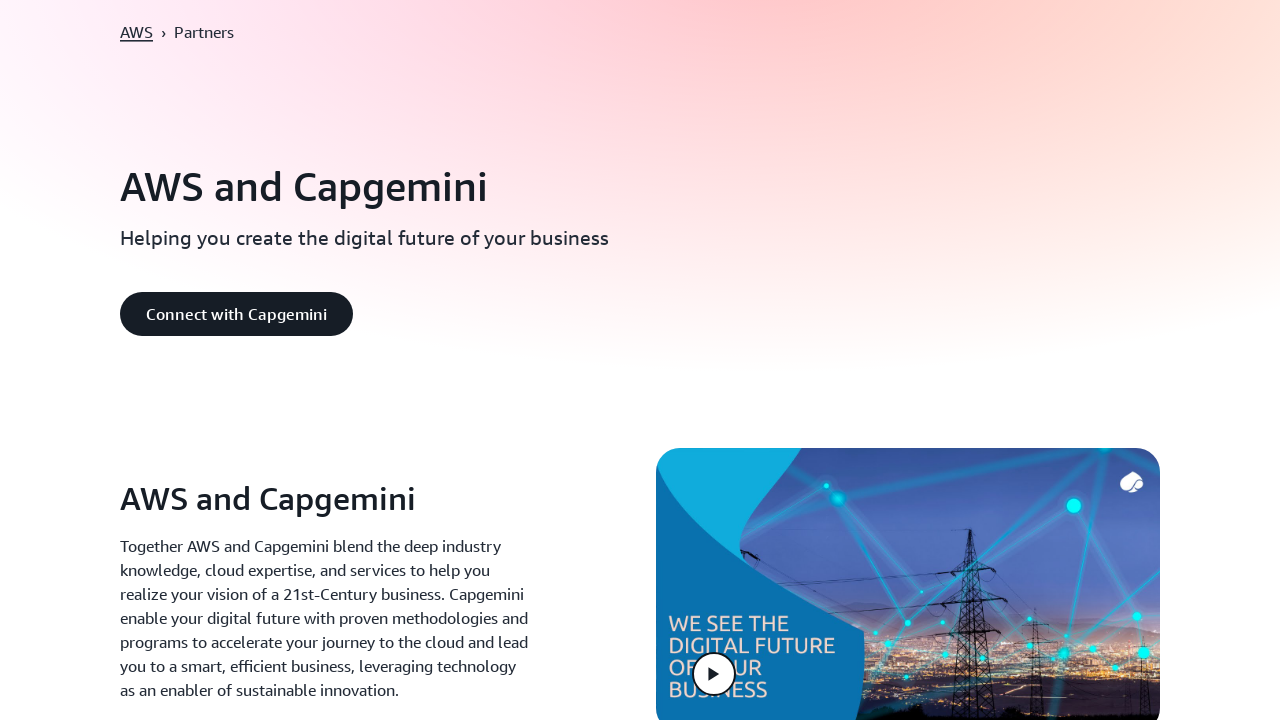